Tests form validation by filling only the name field and verifying that surname is required via alert message

Starting URL: https://wcaquino.me/selenium/componentes.html

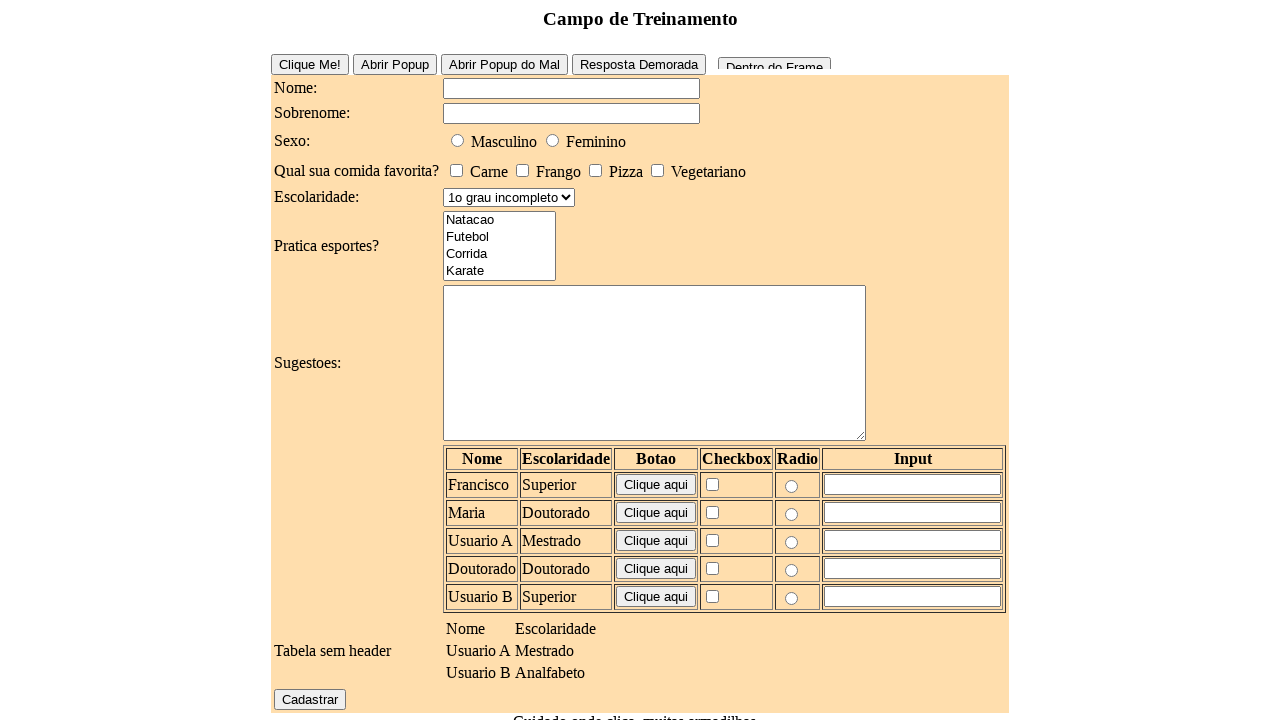

Set up dialog handler to accept alerts
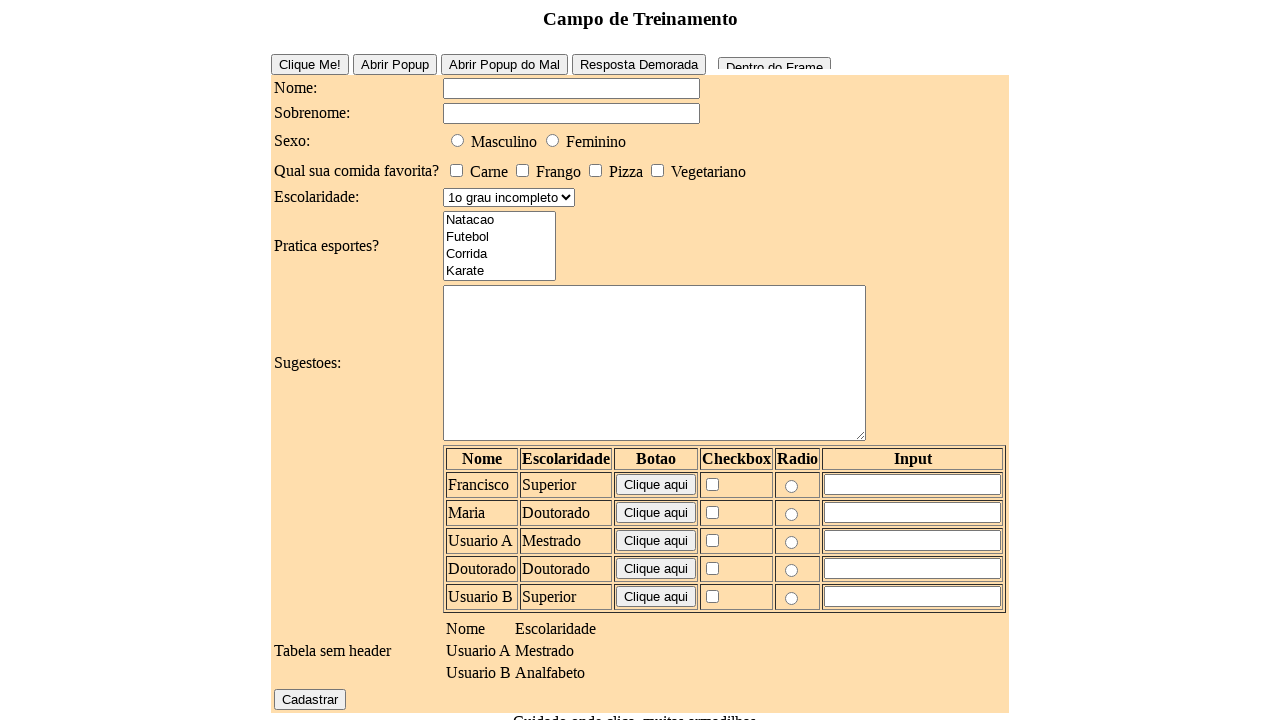

Filled name field with 'Carlos' on #elementosForm\:nome
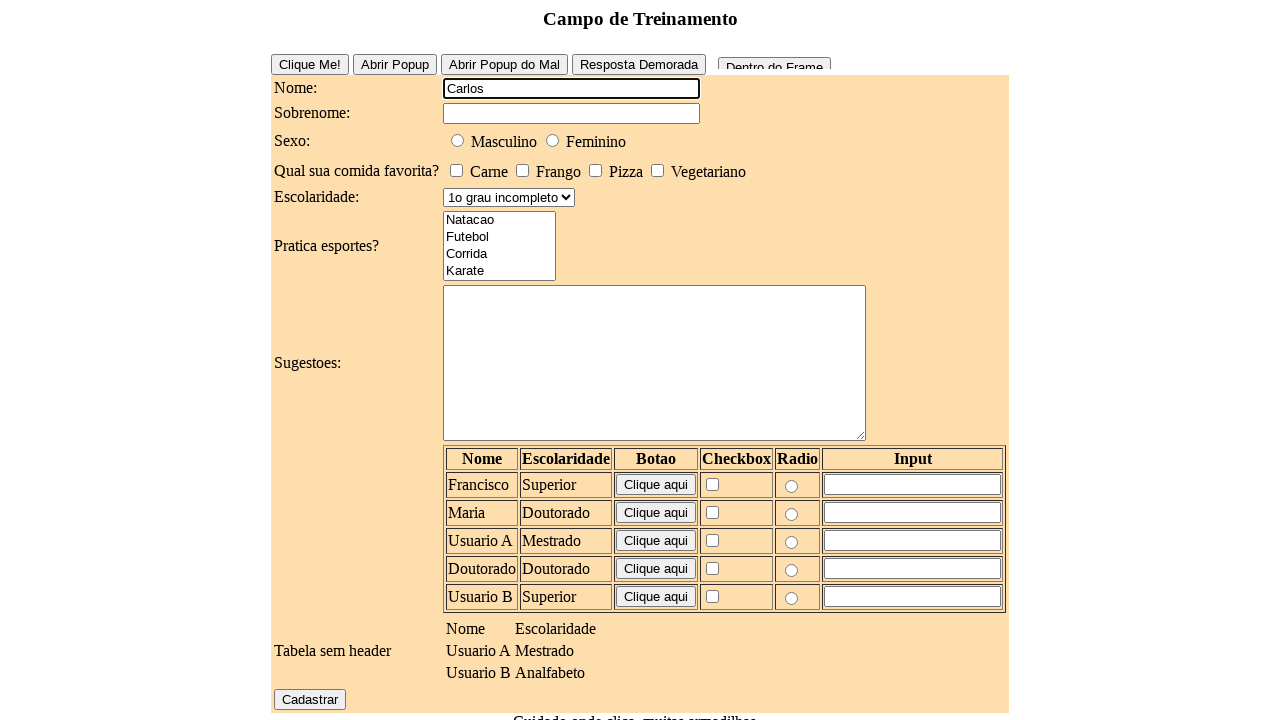

Clicked submit/register button without filling surname at (310, 699) on #elementosForm\:cadastrar
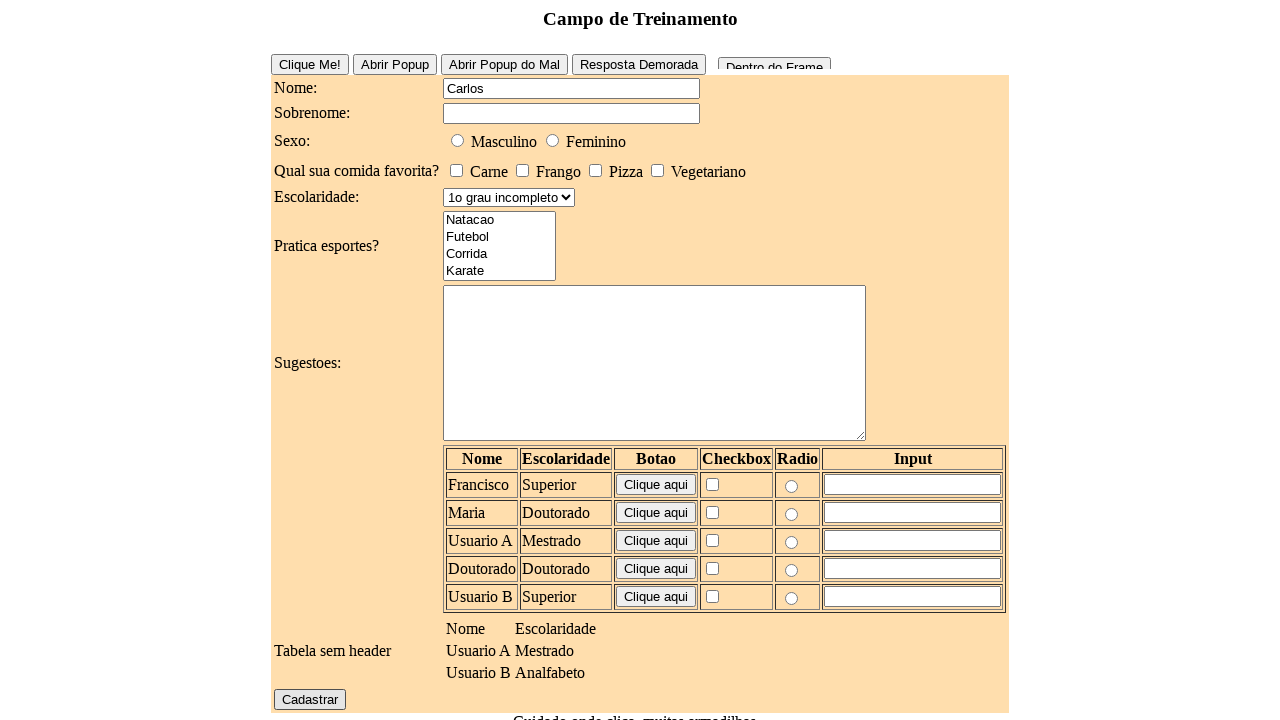

Waited for alert dialog to be processed
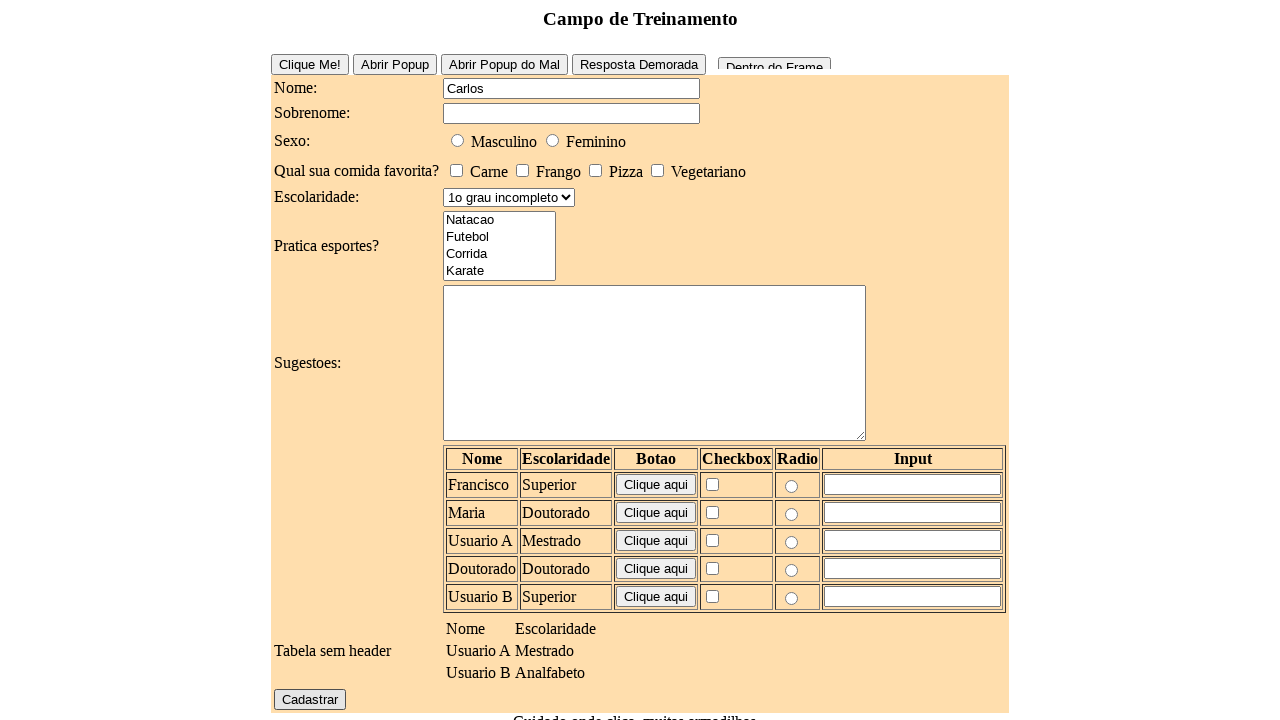

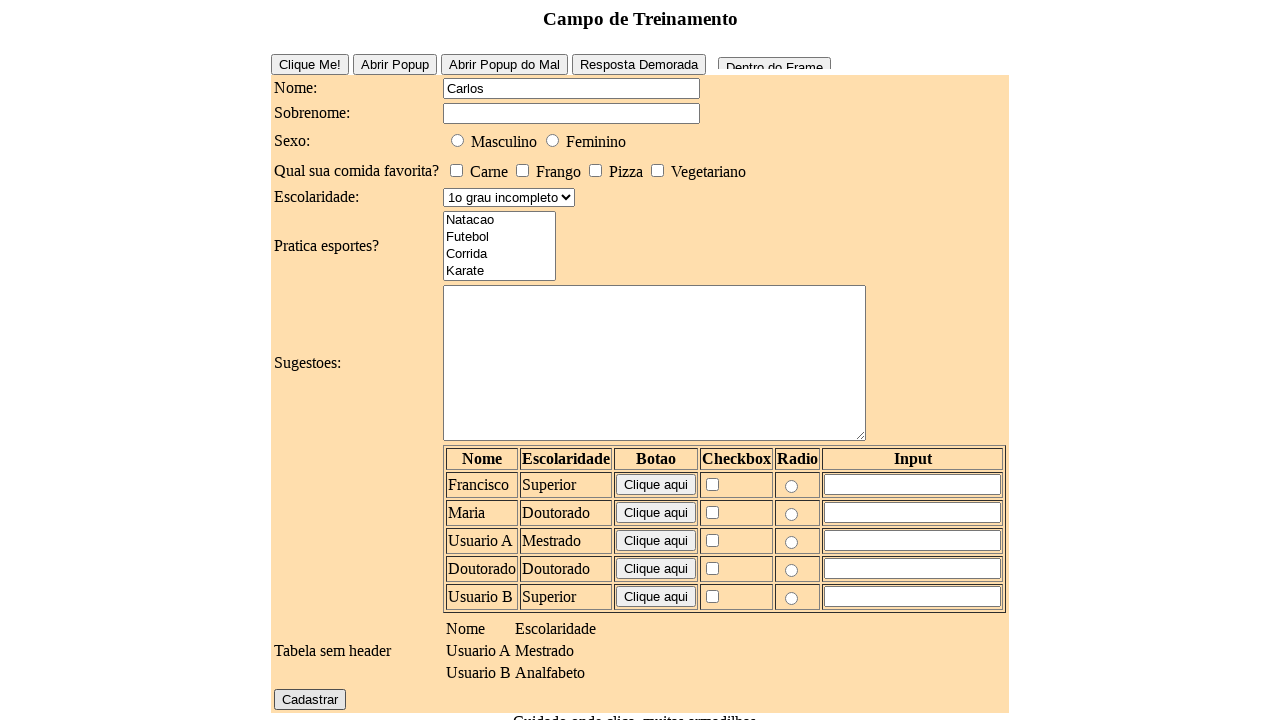